Tests context menu functionality by navigating to the demo page, right-clicking on a button to open the context menu, selecting the "Copy" option, and accepting the resulting alert dialog.

Starting URL: https://swisnl.github.io/jQuery-contextMenu/

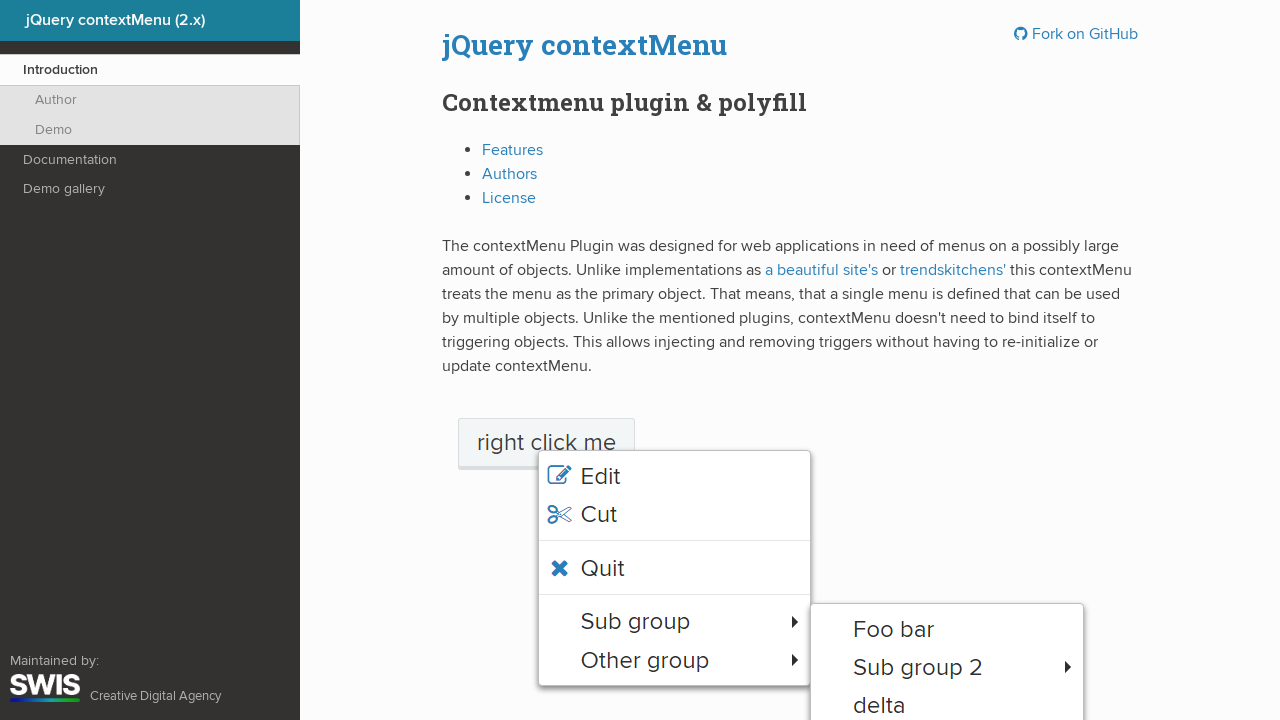

Clicked on Demo link at (150, 130) on xpath=//a[normalize-space()='Demo']
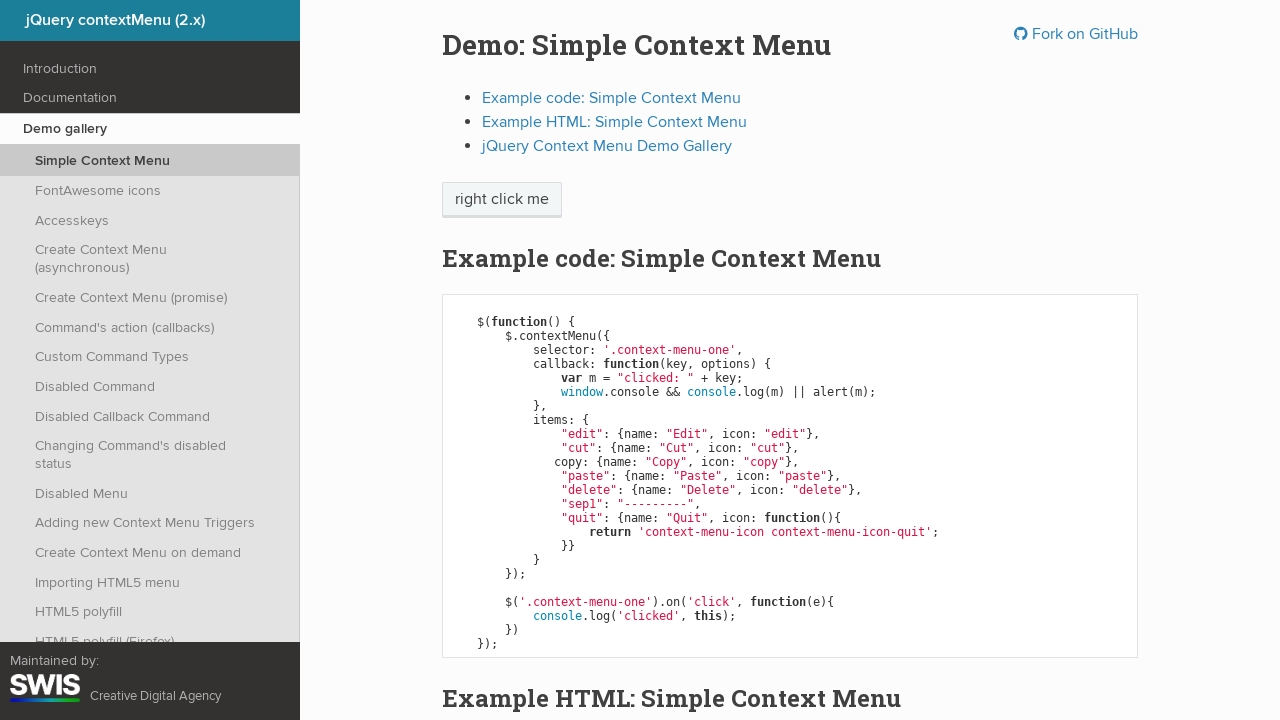

Located context menu button element
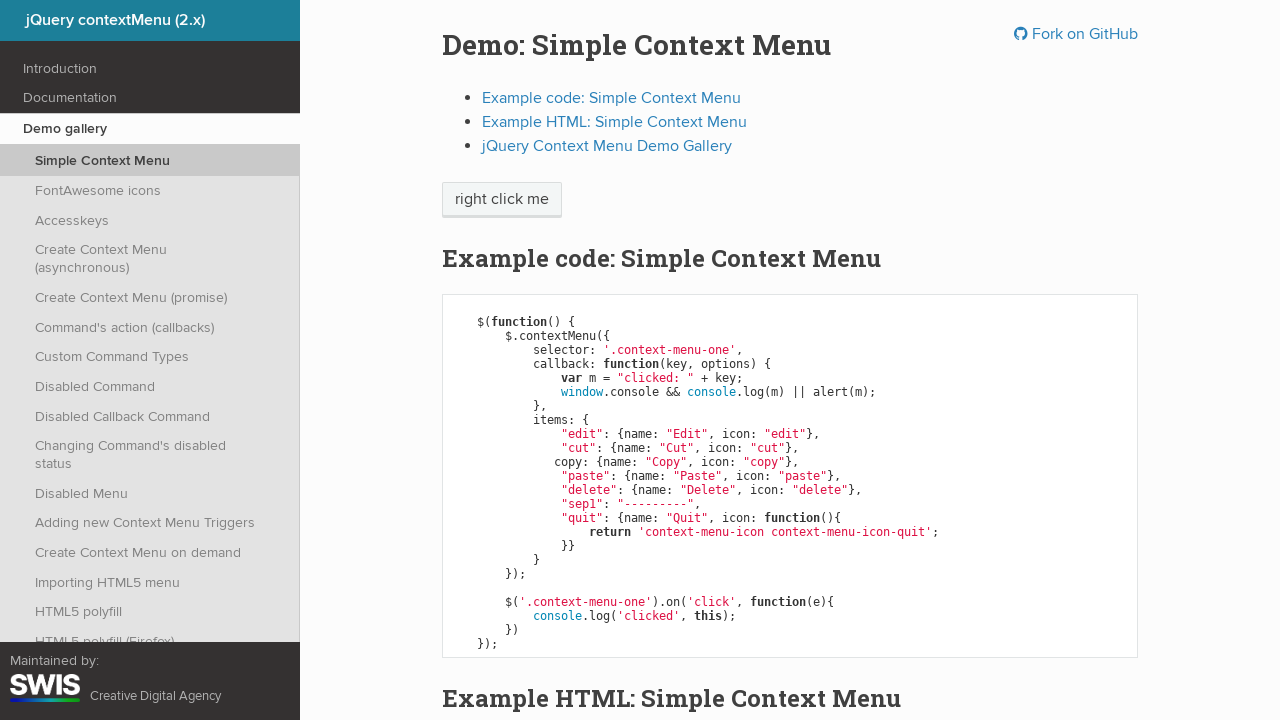

Right-clicked on button to open context menu at (502, 200) on xpath=//span[@class='context-menu-one btn btn-neutral']
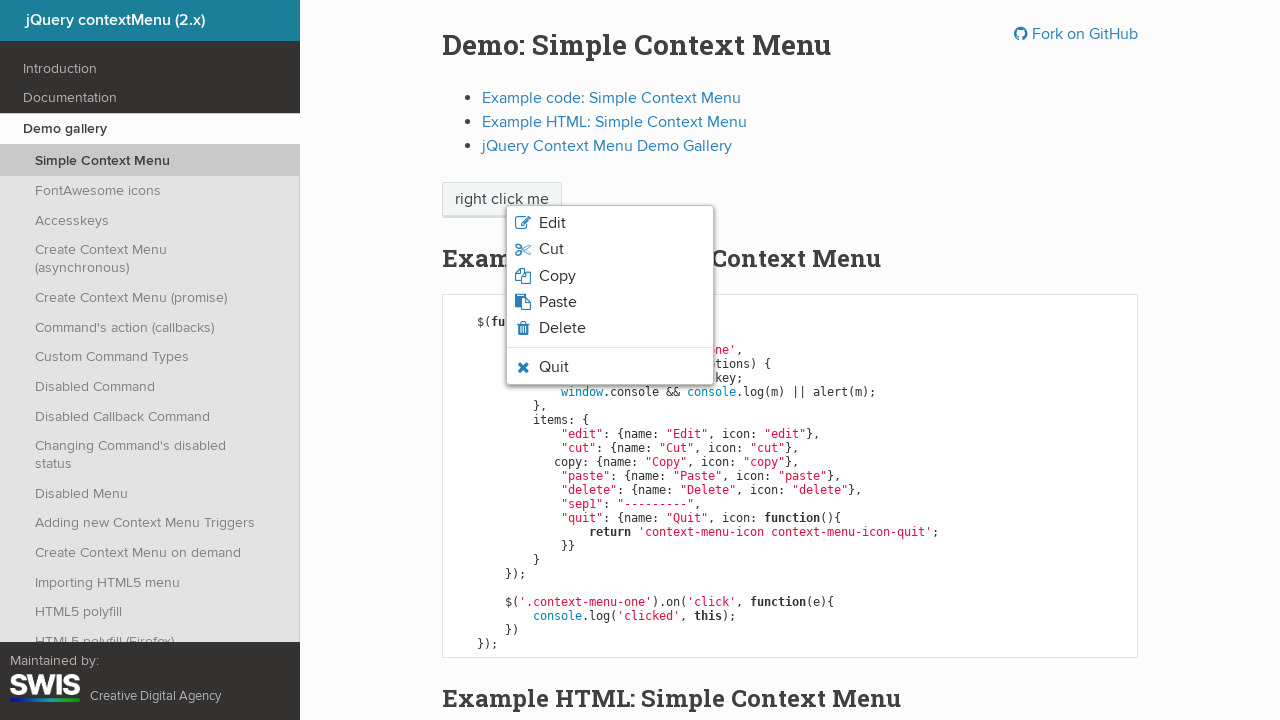

Context menu appeared with Copy option visible
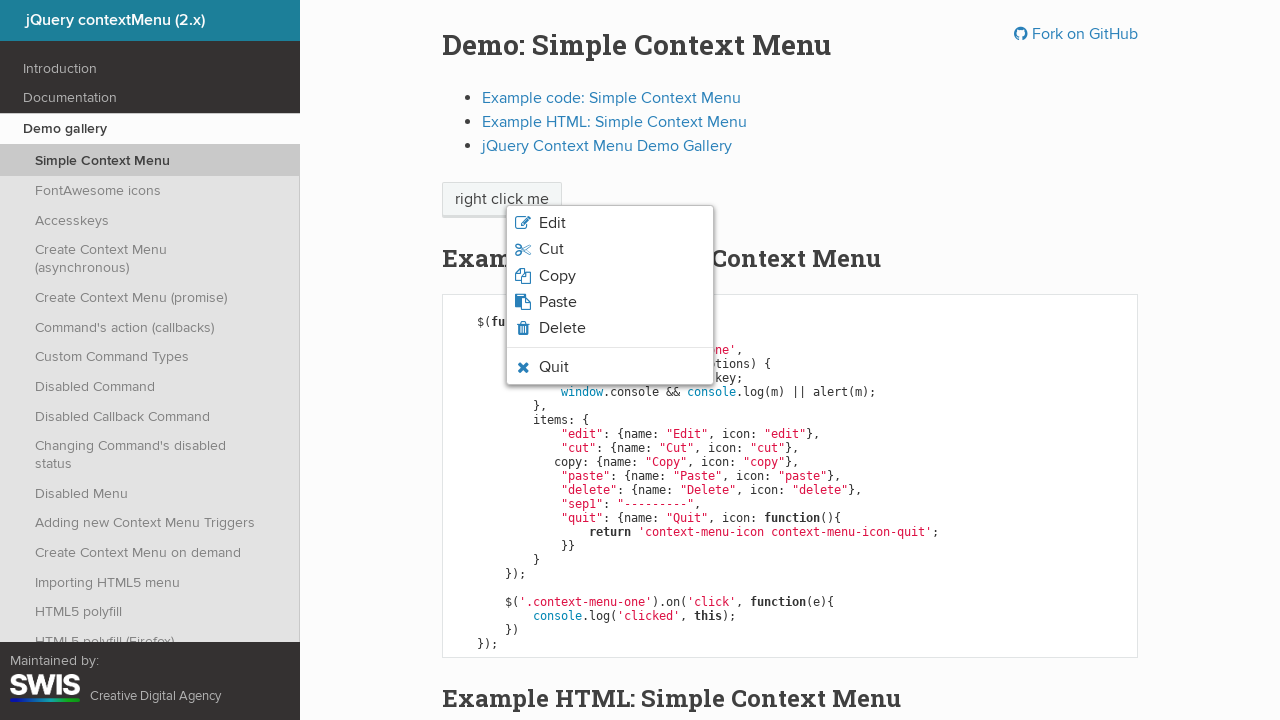

Clicked on Copy option from context menu at (557, 276) on xpath=//span[text()='Copy']
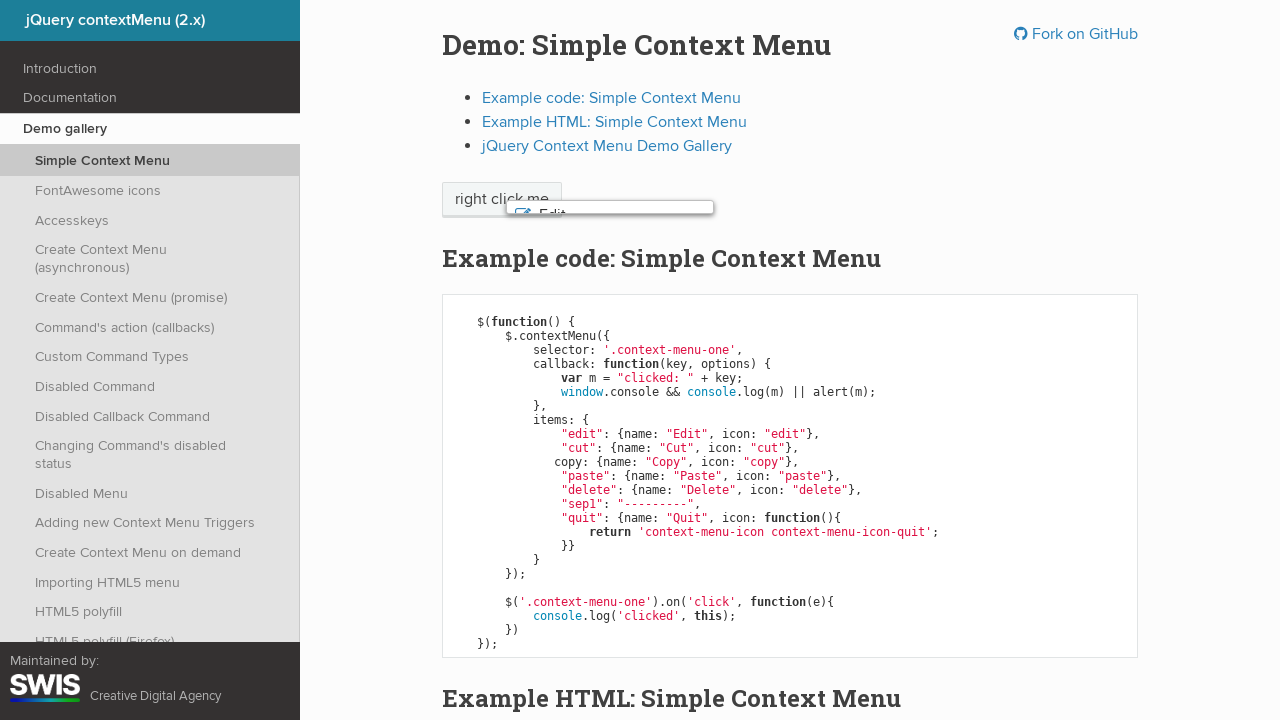

Set up dialog handler to accept alerts
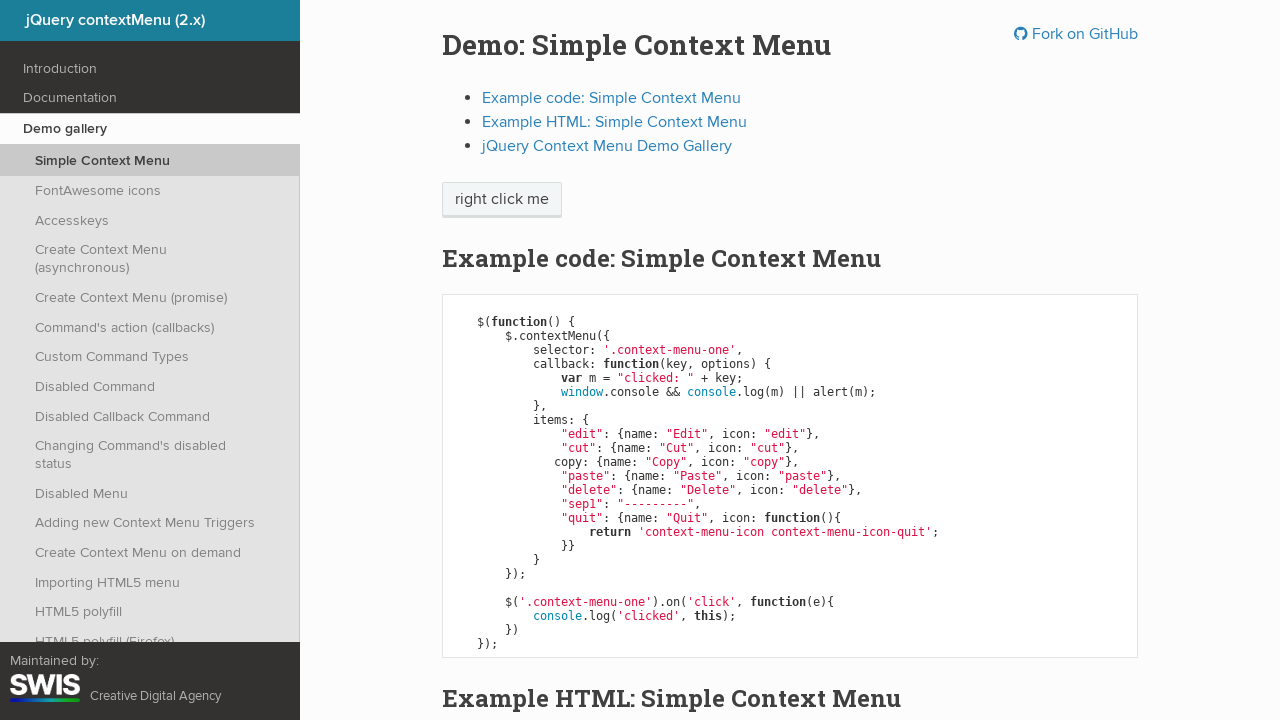

Waited 500ms for alert dialog to appear
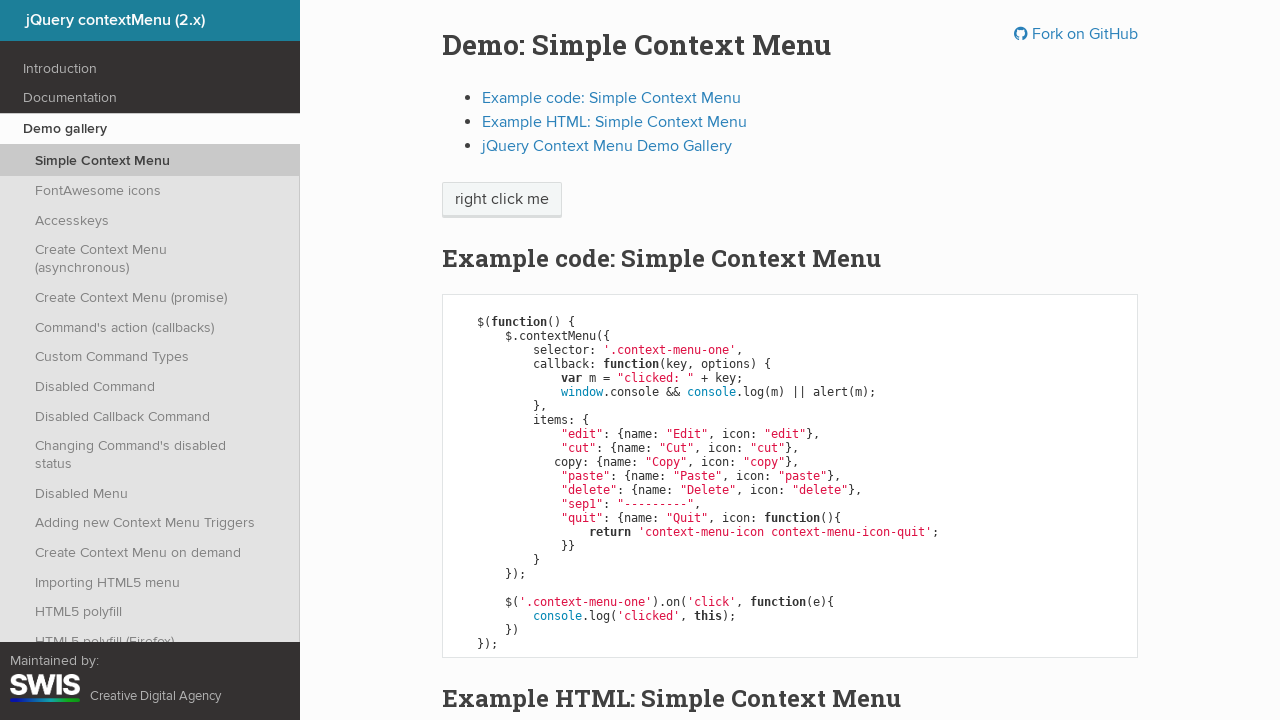

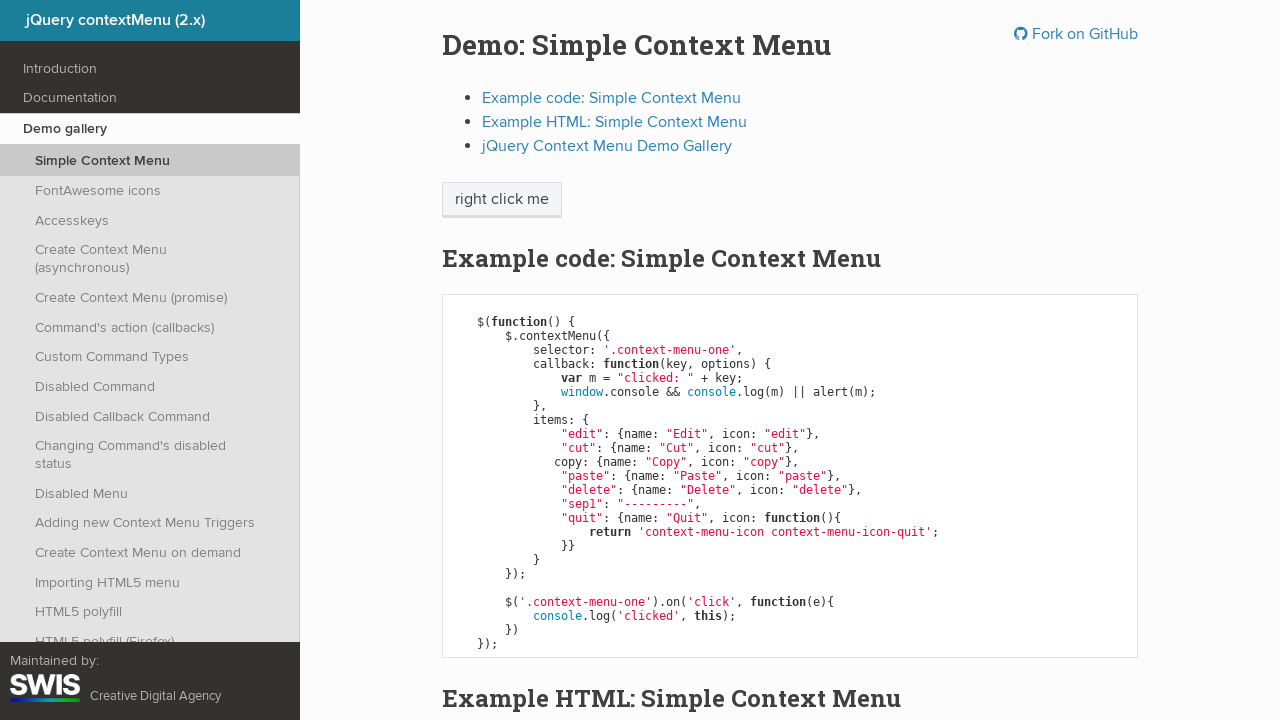